Hovers over the first avatar image with a specific offset (20px right, 30px down) to reveal caption

Starting URL: https://the-internet.herokuapp.com/hovers

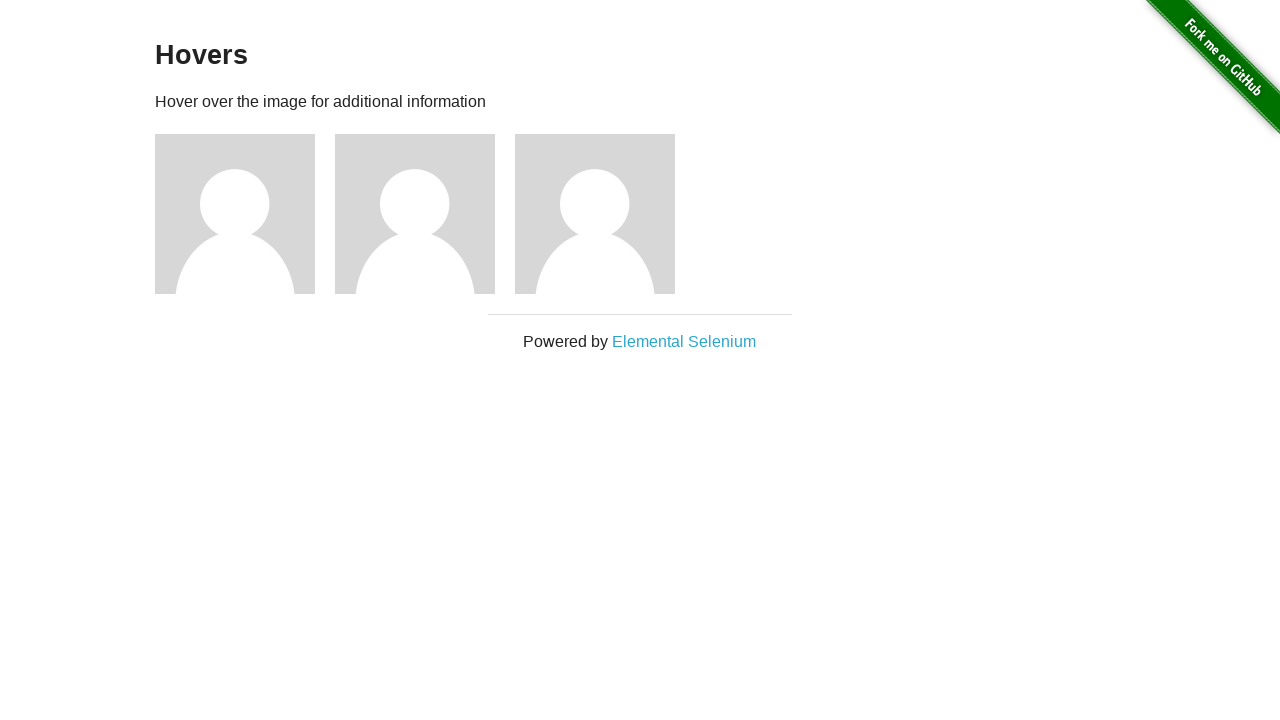

Located the first avatar figure element
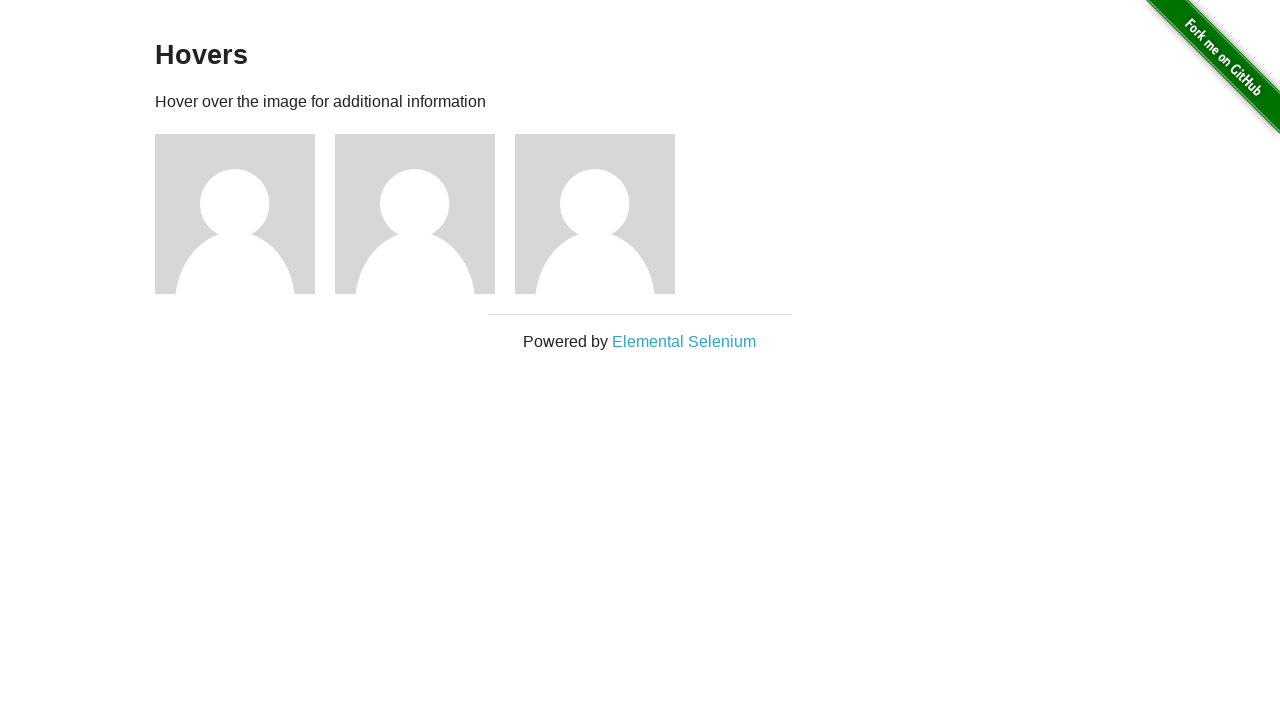

Retrieved bounding box of first avatar
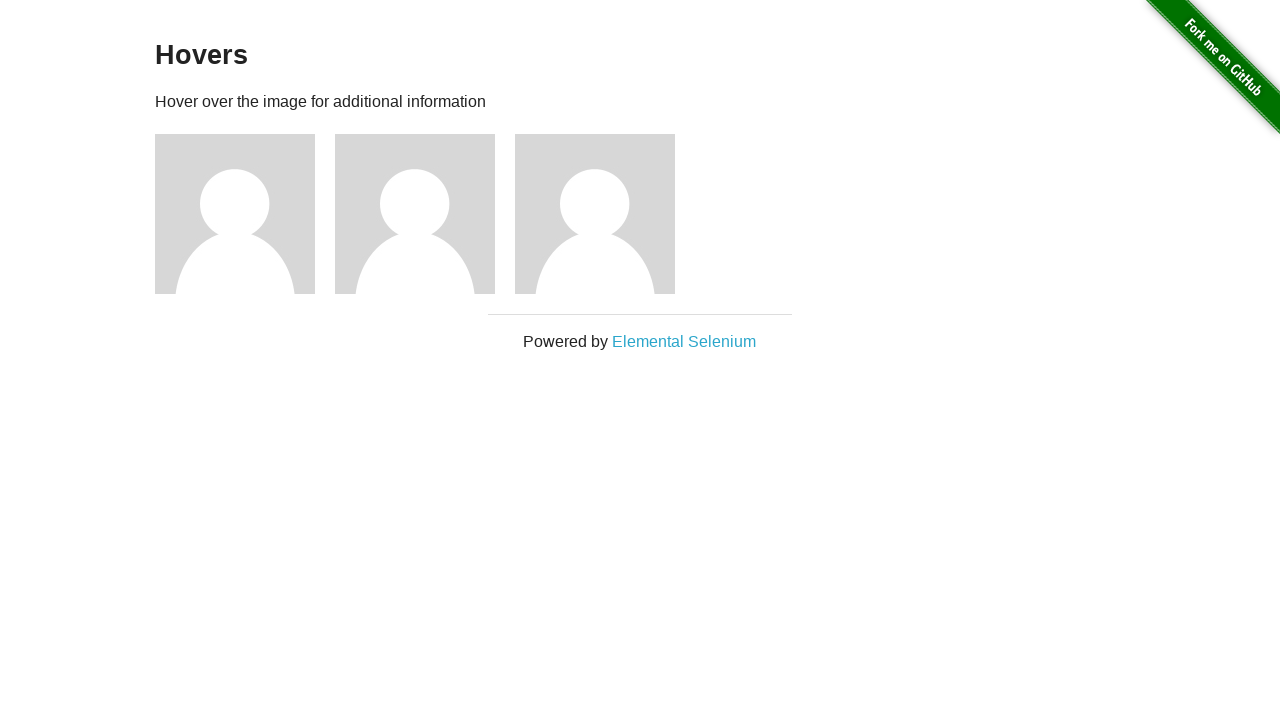

Hovered over first avatar with offset (20px right, 30px down) at (265, 244)
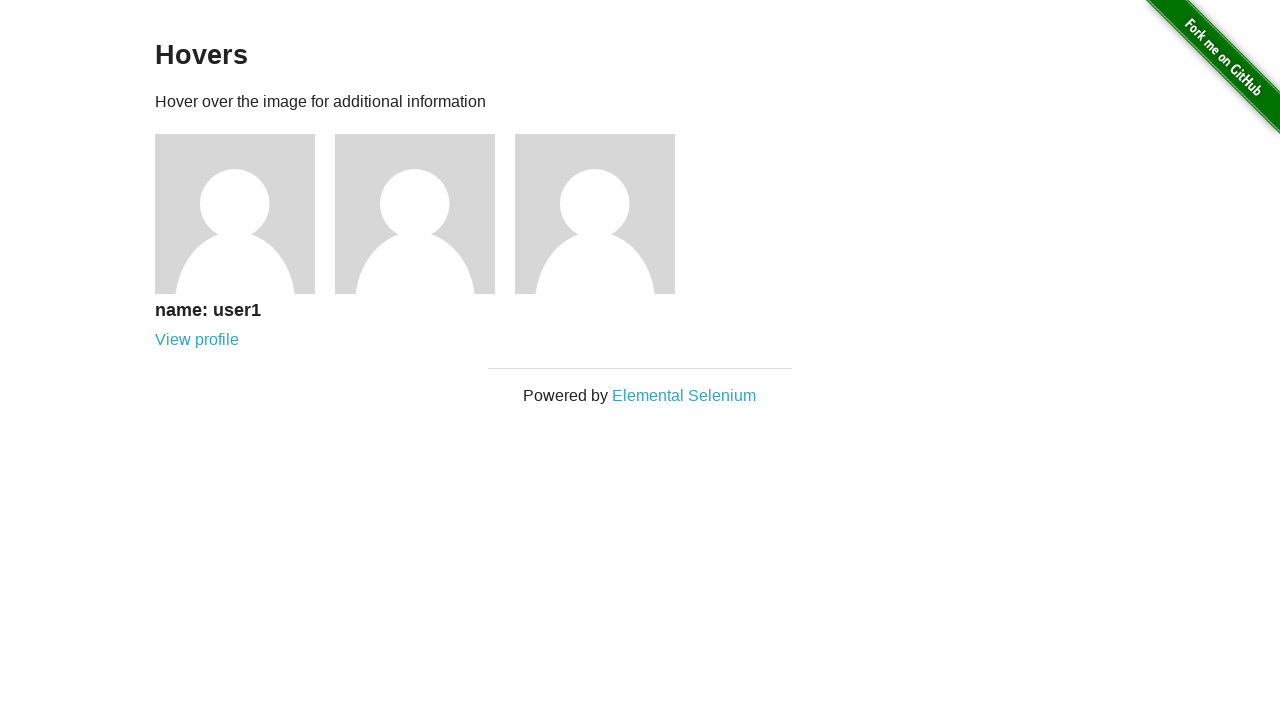

Caption revealed and visible after hover
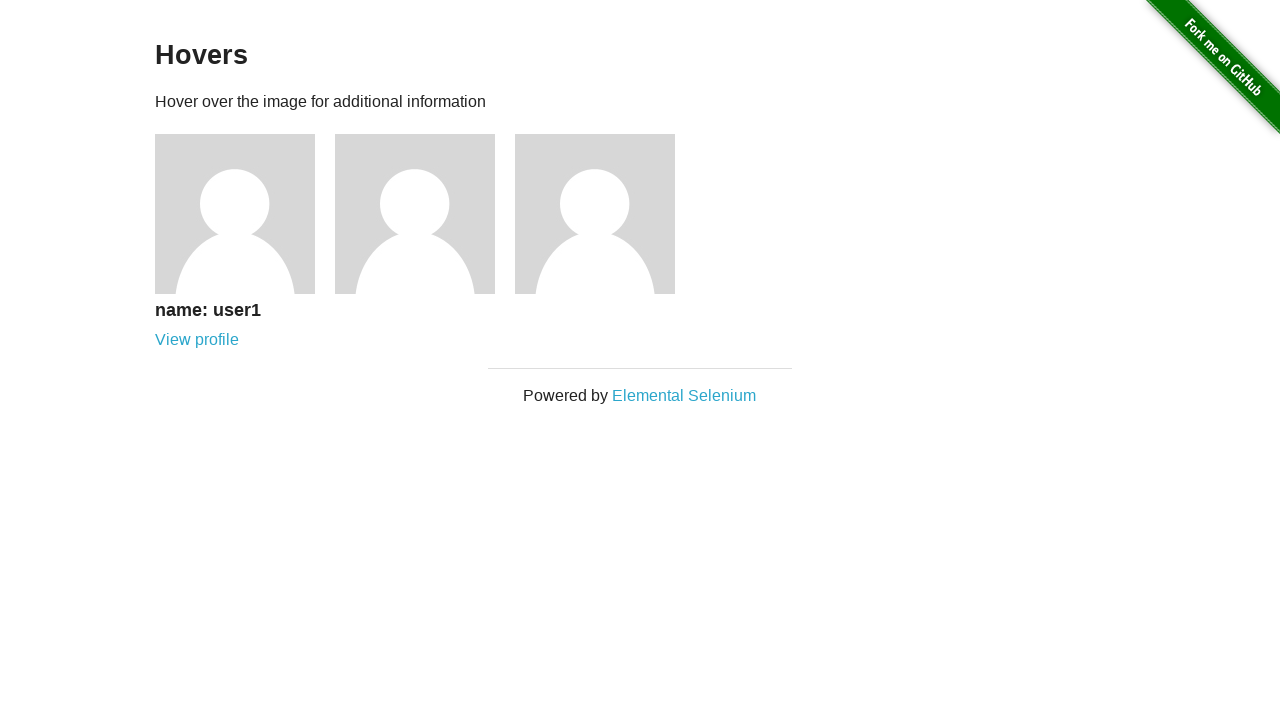

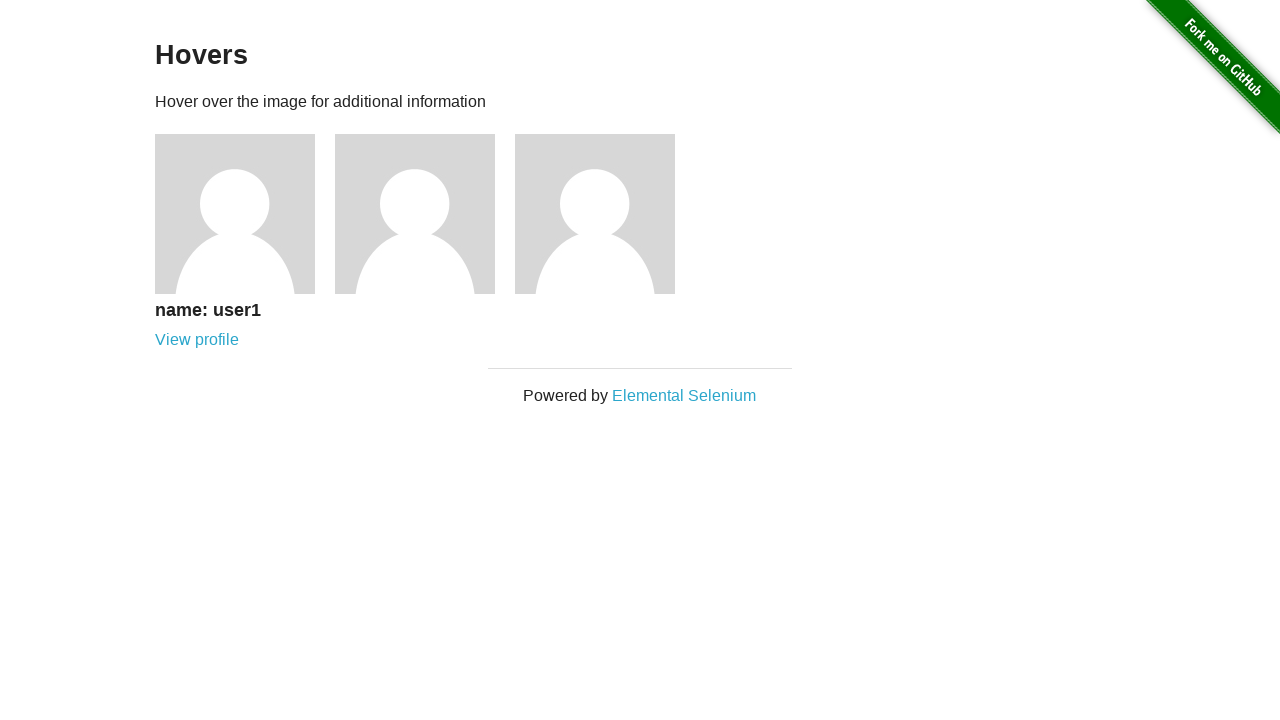